Navigates to OrangeHRM free trial page and selects "India" from the country dropdown menu

Starting URL: https://www.orangehrm.com/30-day-free-trial/

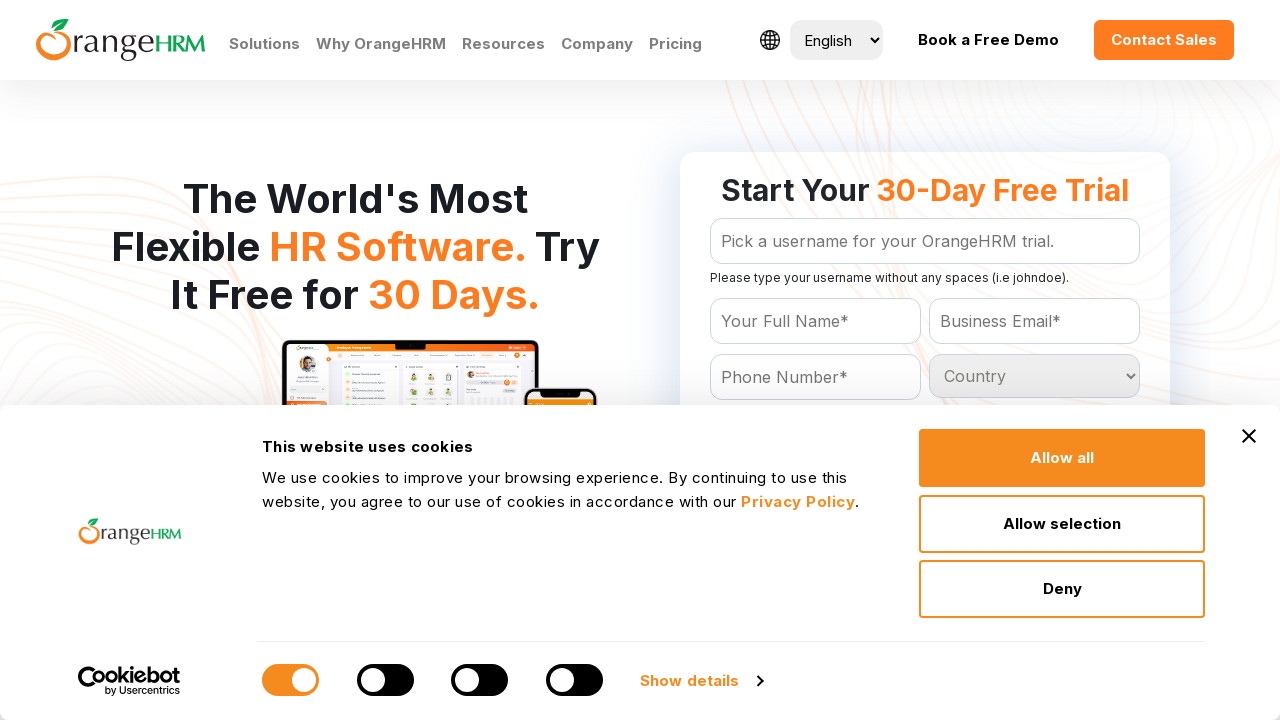

Navigated to OrangeHRM 30-day free trial page
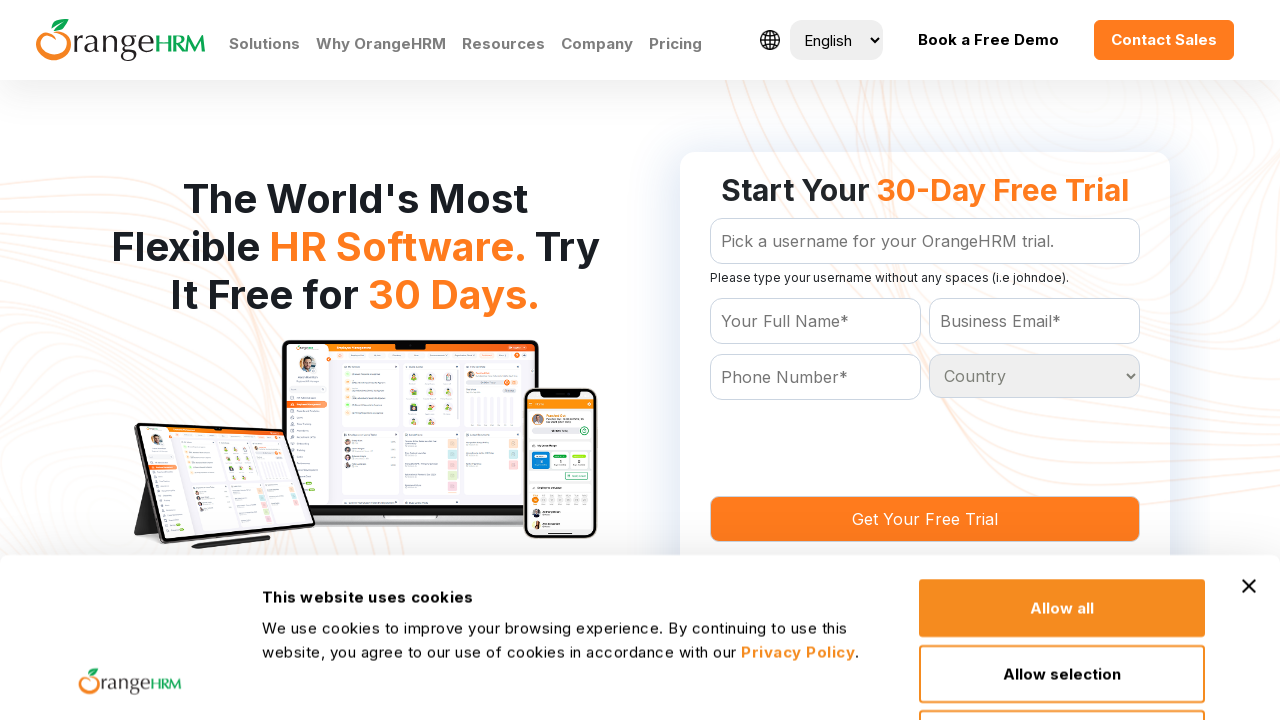

Selected 'India' from the country dropdown menu on #Form_getForm_Country
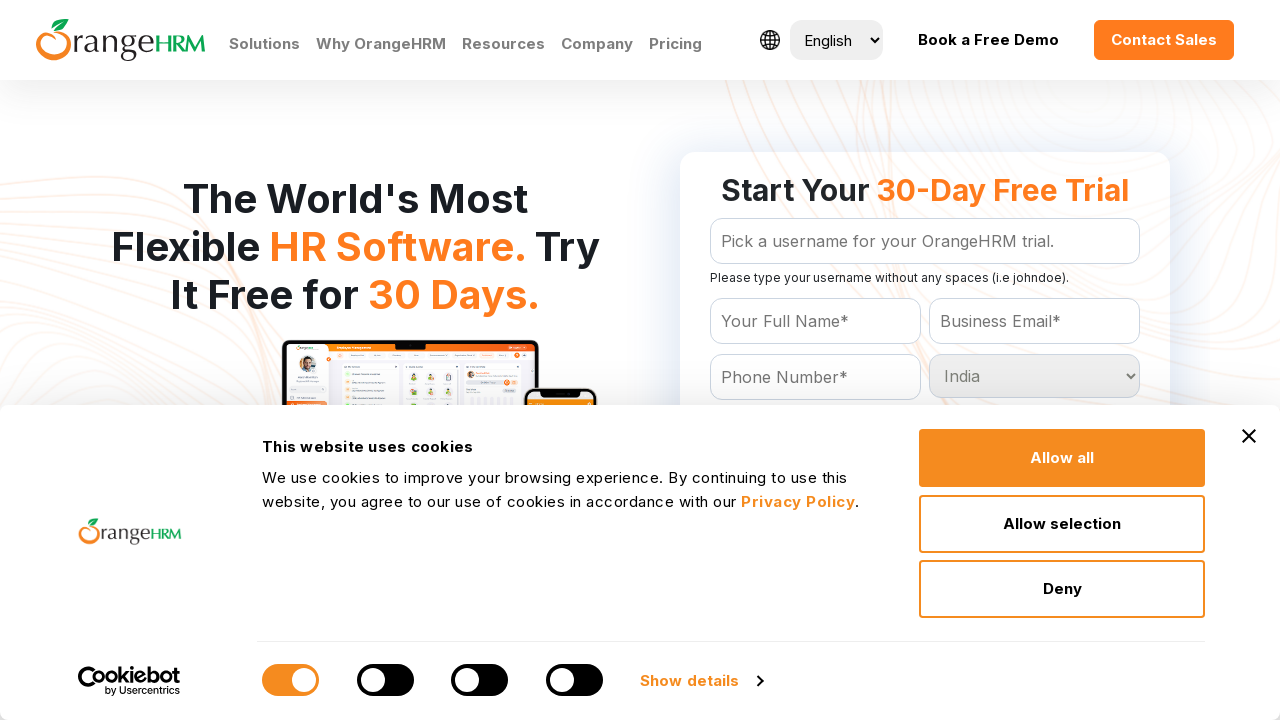

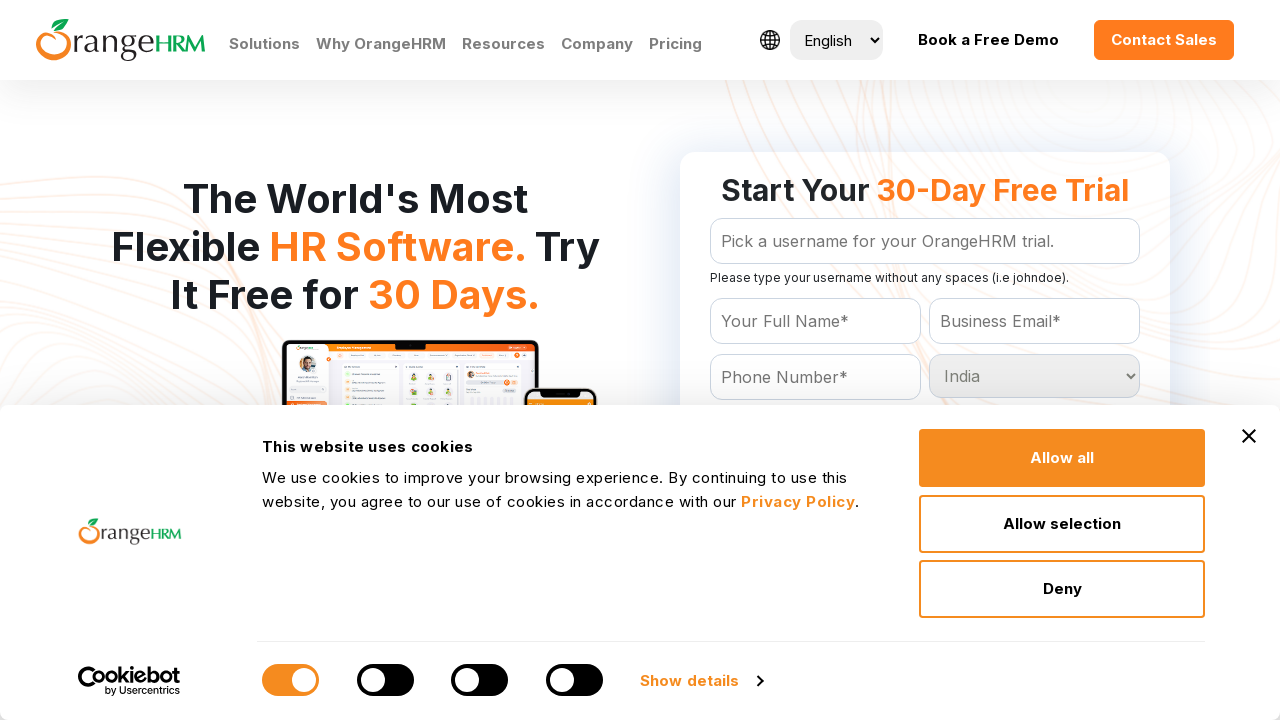